Tests radio button functionality by clicking through three different radio button options using different selector strategies (id, CSS, XPath)

Starting URL: https://formy-project.herokuapp.com/radiobutton

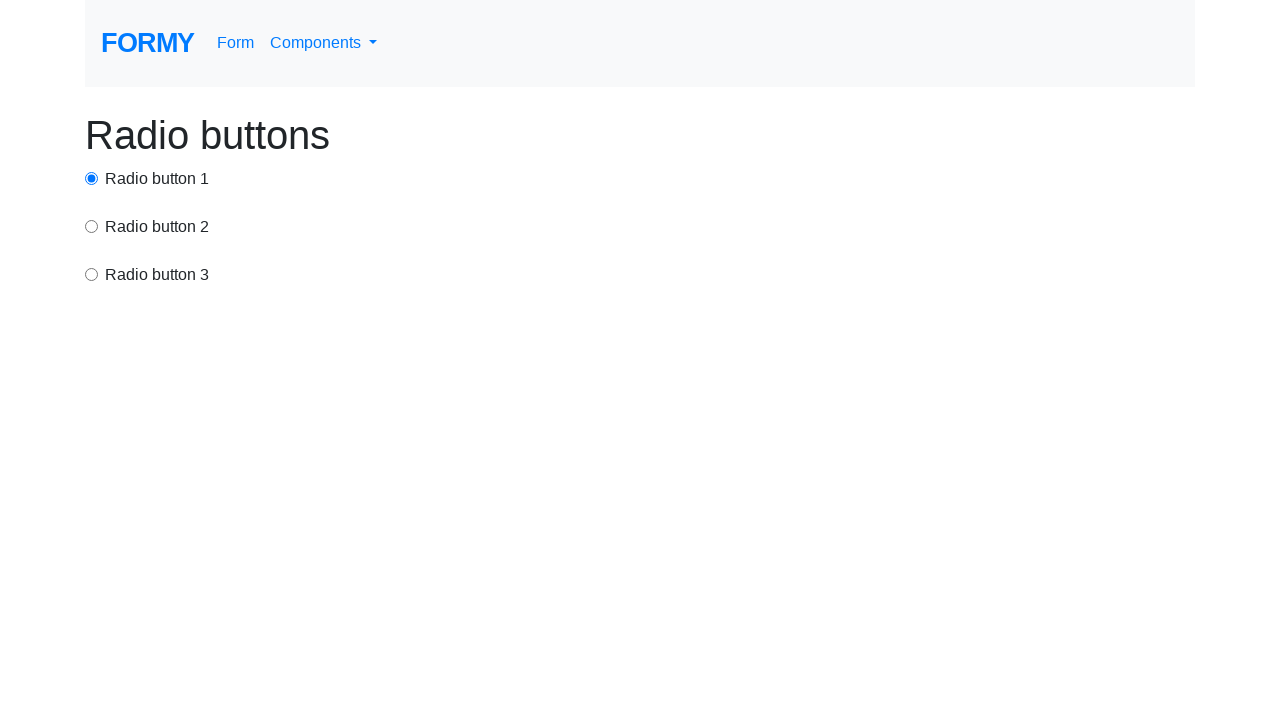

Clicked first radio button using ID selector at (92, 178) on #radio-button-1
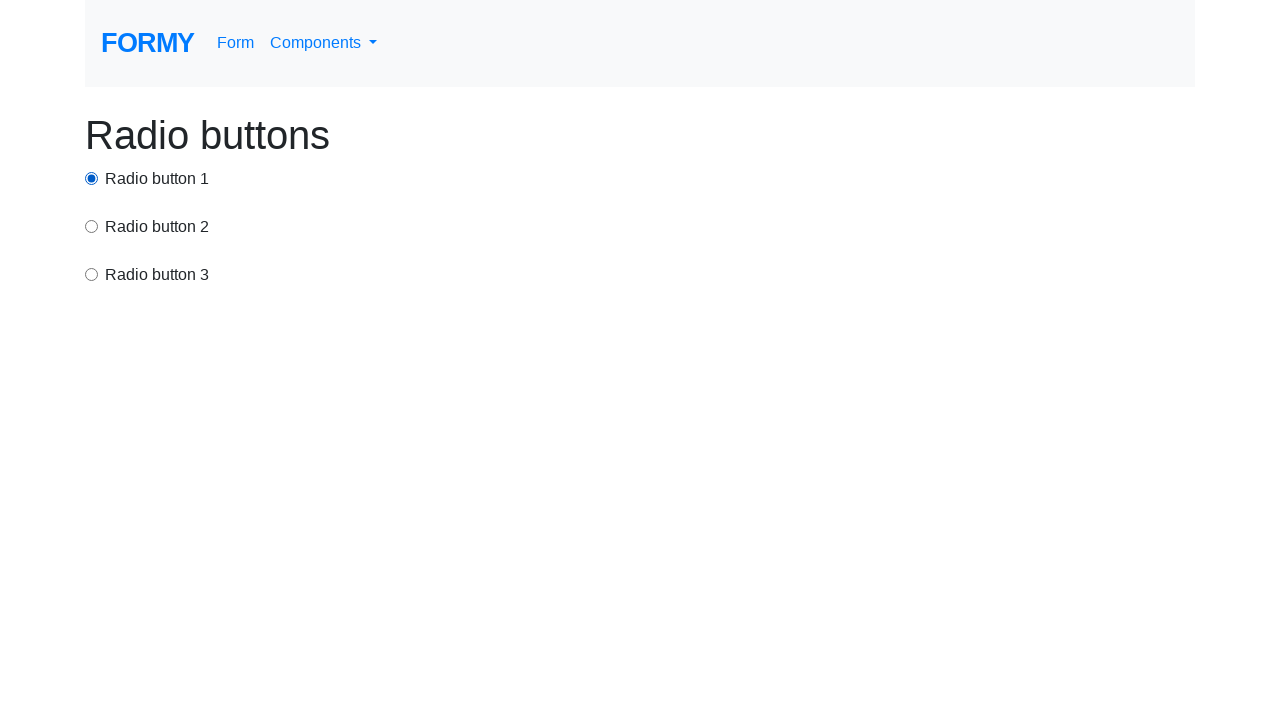

Clicked second radio button using CSS selector at (92, 226) on input[value='option2']
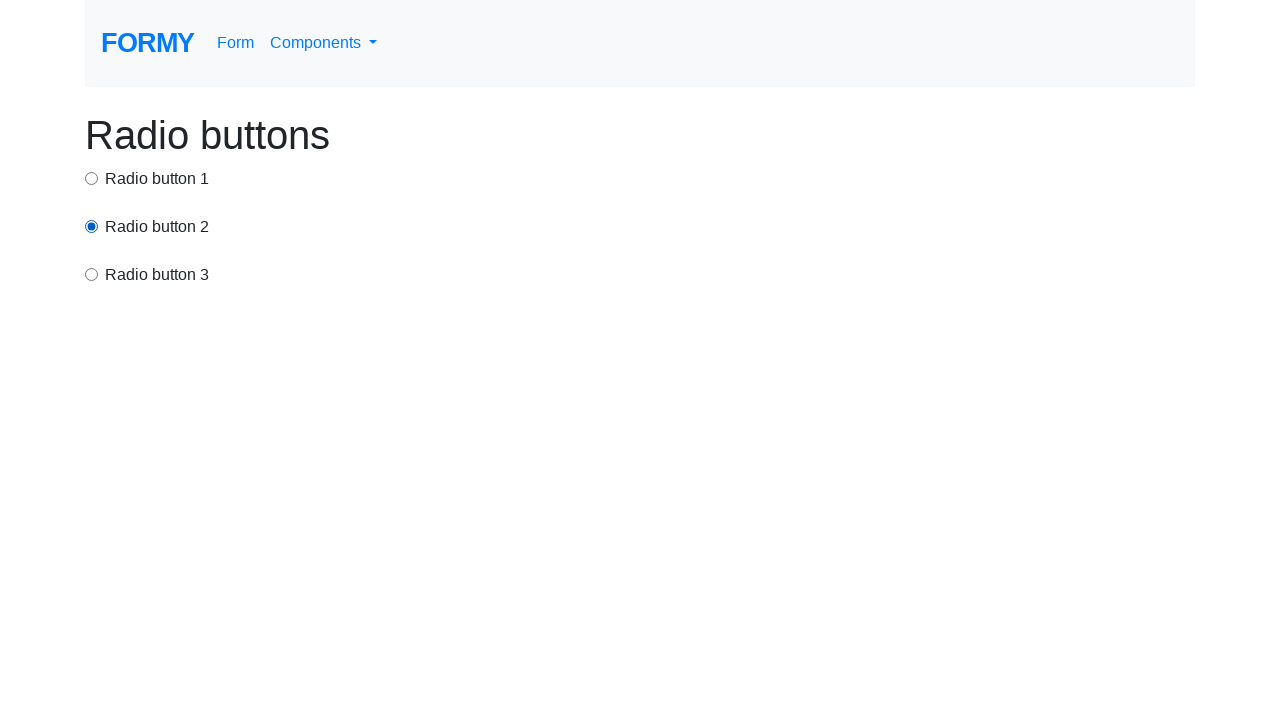

Clicked third radio button using XPath selector at (92, 274) on xpath=/html/body/div/div[3]/input
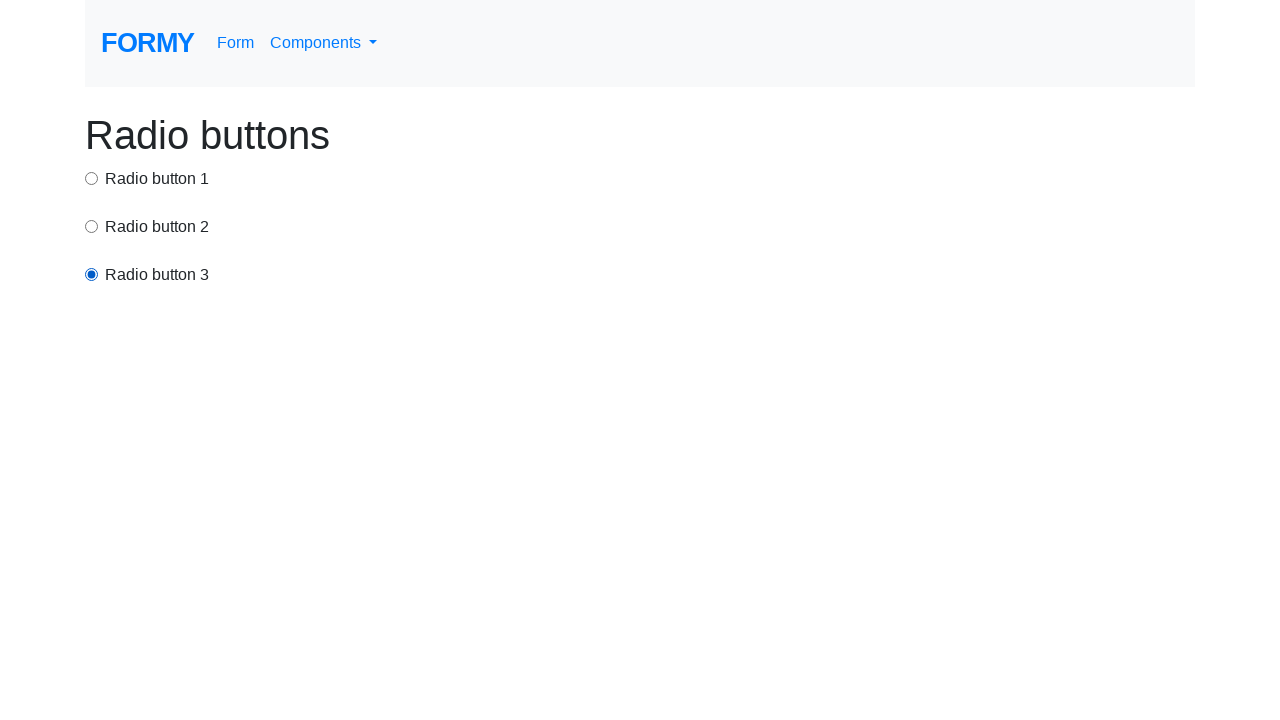

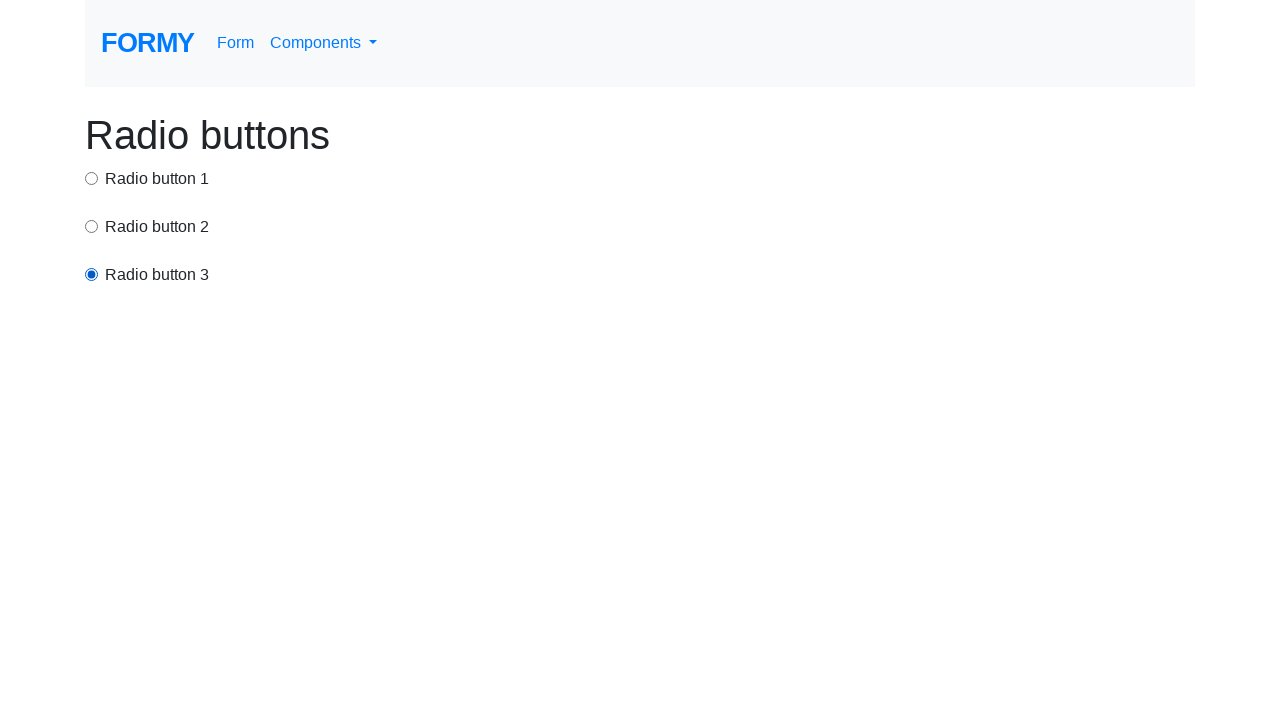